Navigates to the Vtiger CRM demo application homepage and verifies the page loads successfully

Starting URL: https://demo.vtiger.com/vtigercrm/

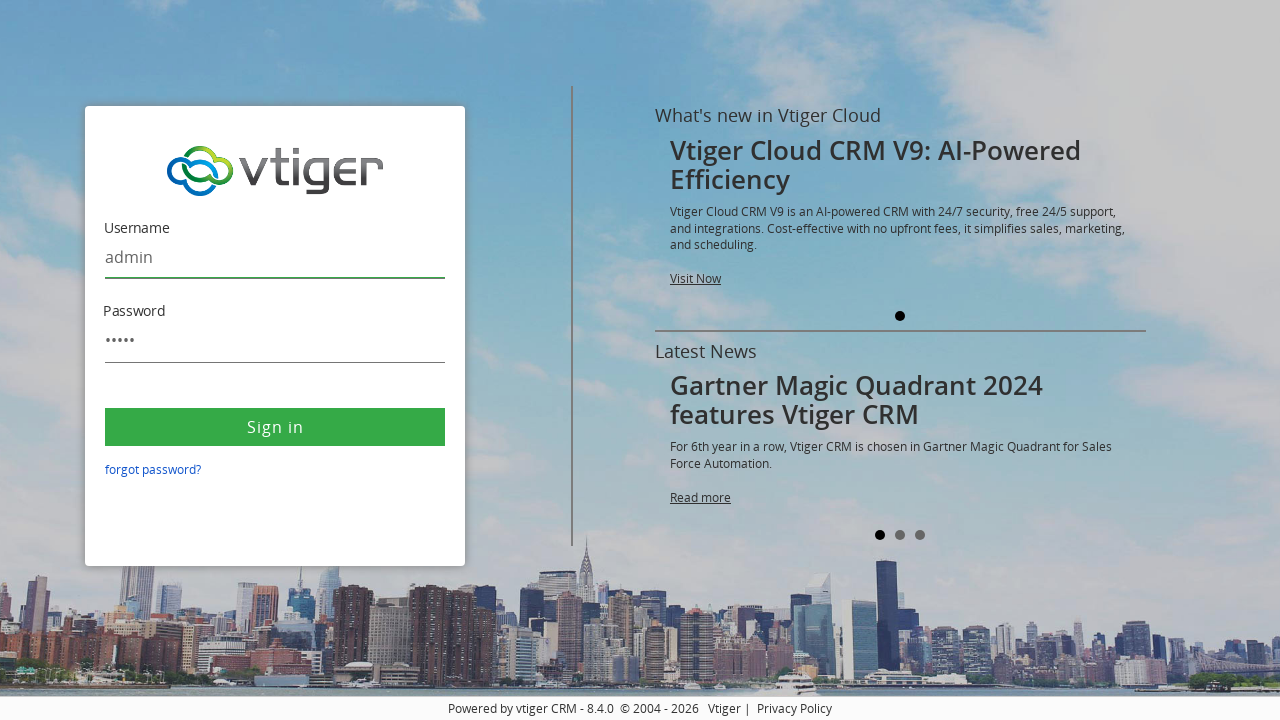

Waited for page to reach domcontentloaded state
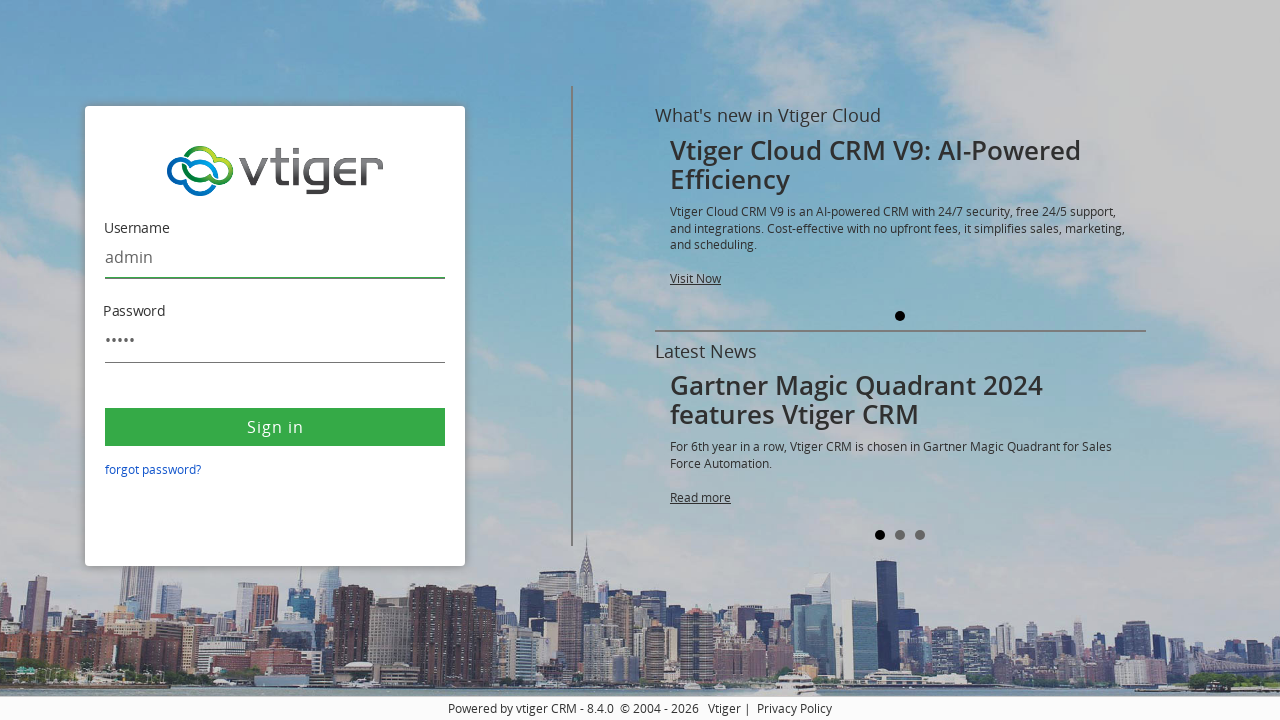

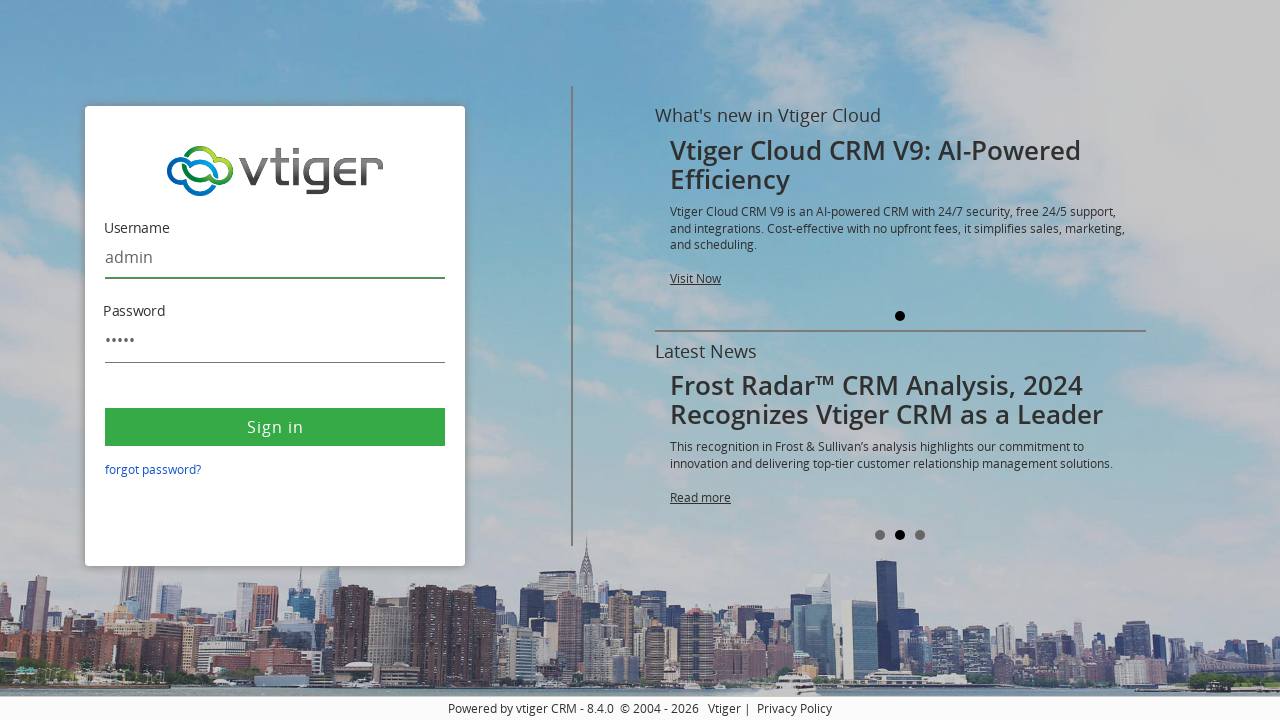